Navigates to ModeFreeFinds landing page with mobile viewport and waits for content to load

Starting URL: https://modefreefinds.com

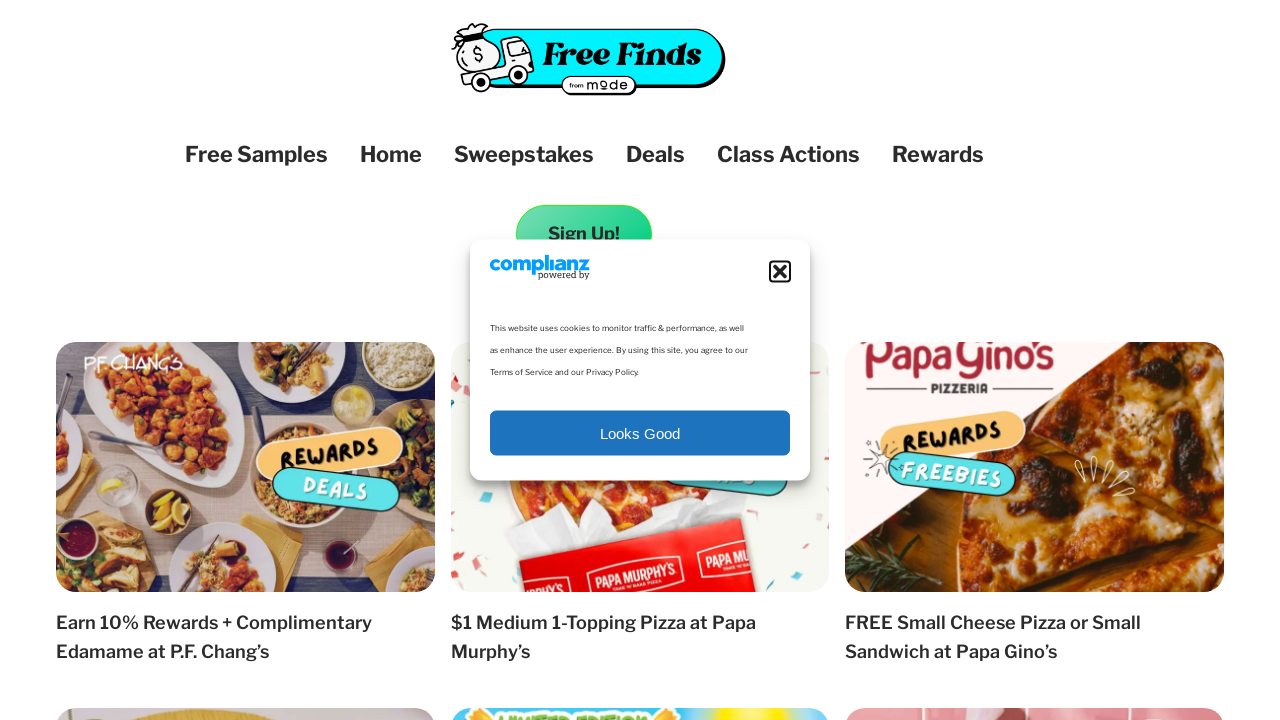

Waited for page to reach network idle state
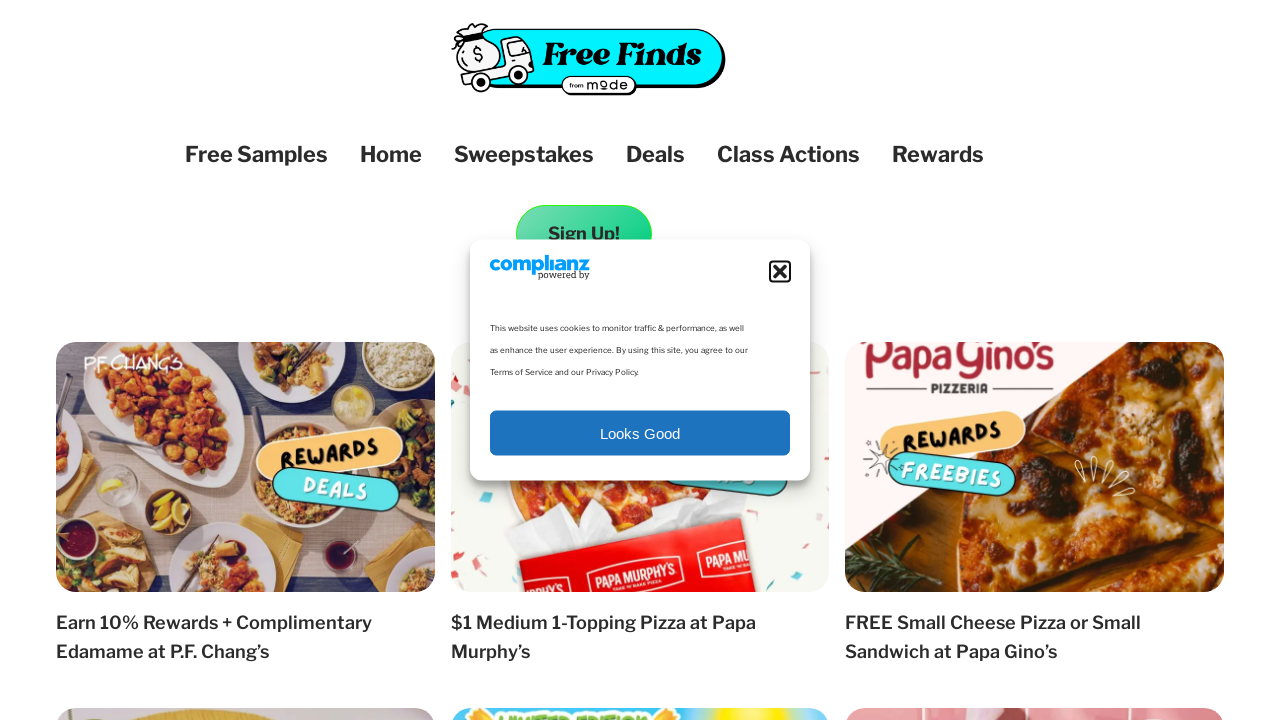

Waited 3 seconds for dynamic content to load on ModeFreeFinds landing page
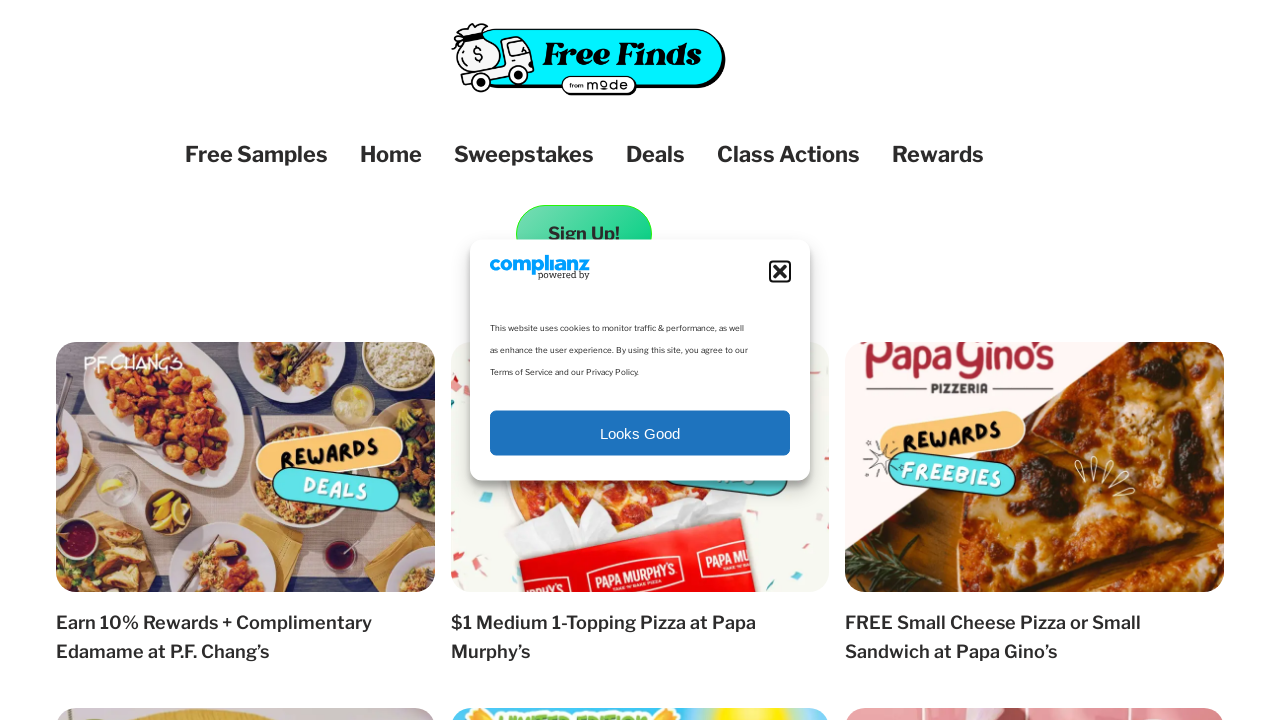

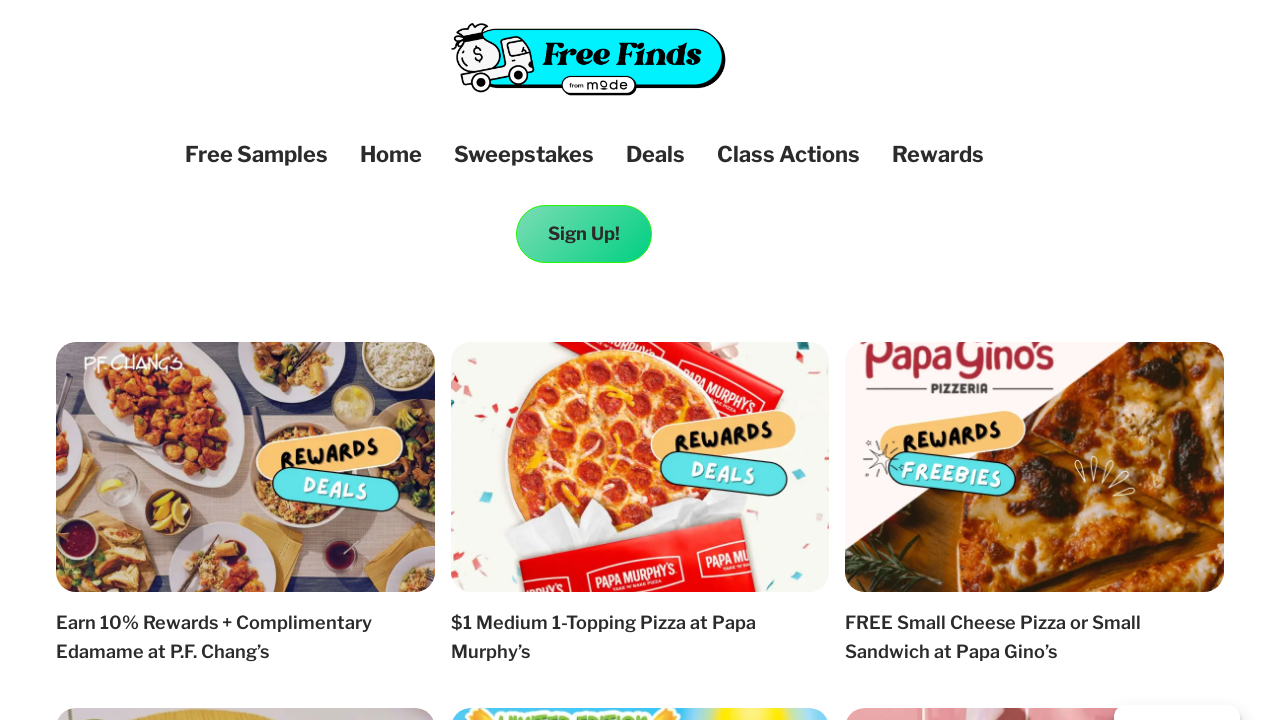